Tests dynamic loading where a hidden element becomes visible after clicking start

Starting URL: https://the-internet.herokuapp.com/

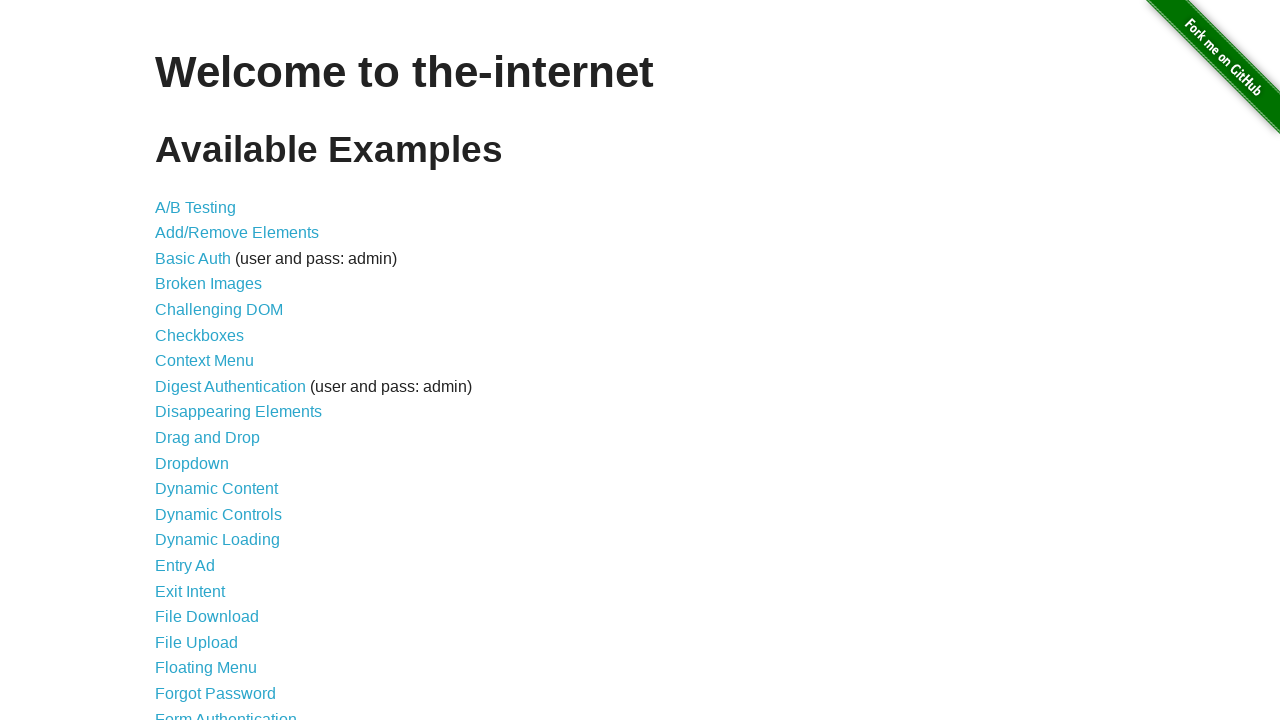

Clicked on Dynamic Loading link at (218, 540) on xpath=//a[text()='Dynamic Loading']
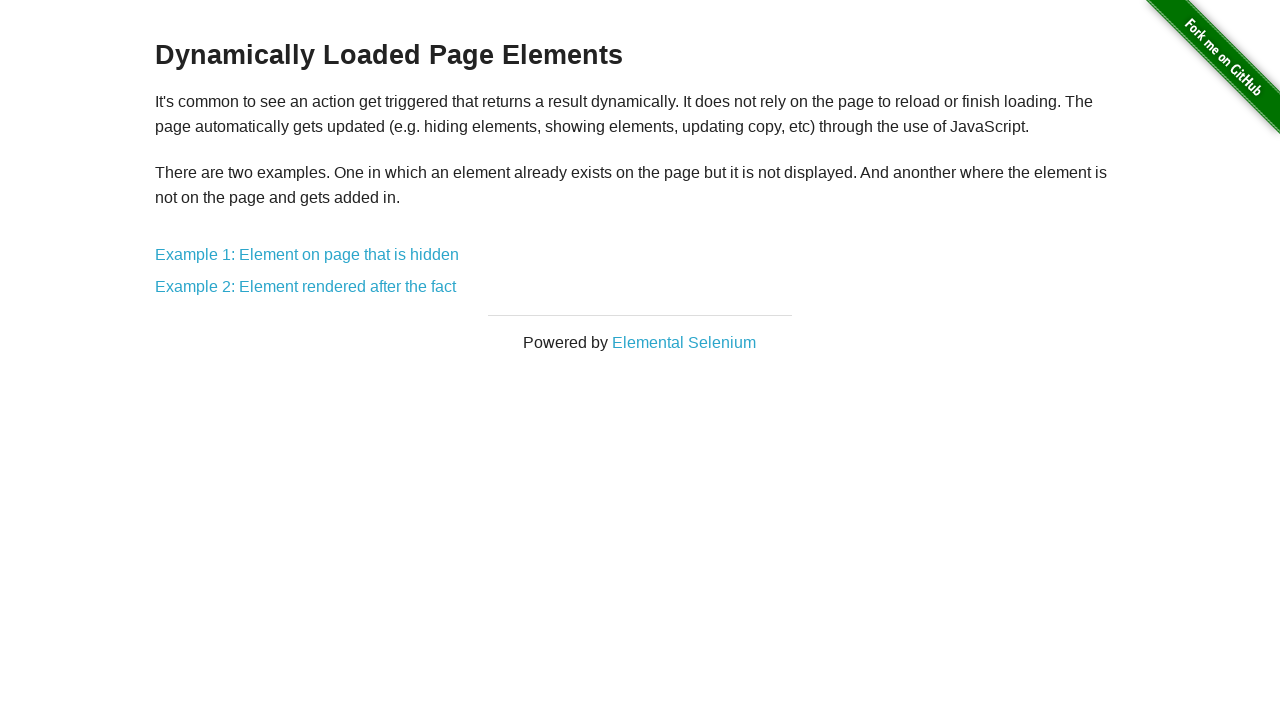

Clicked on Example 1 link at (307, 255) on xpath=//a[contains(text(), 'Example 1')]
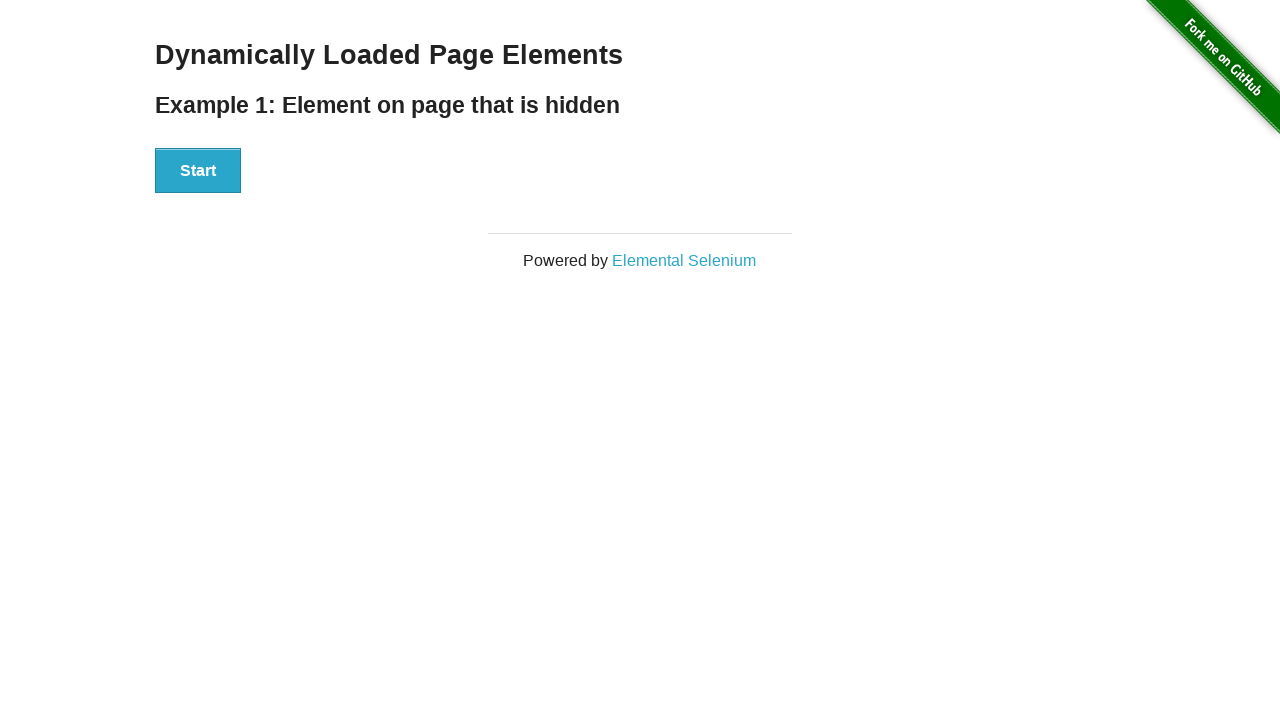

Clicked Start button to trigger dynamic loading at (198, 171) on xpath=//button[text()='Start']
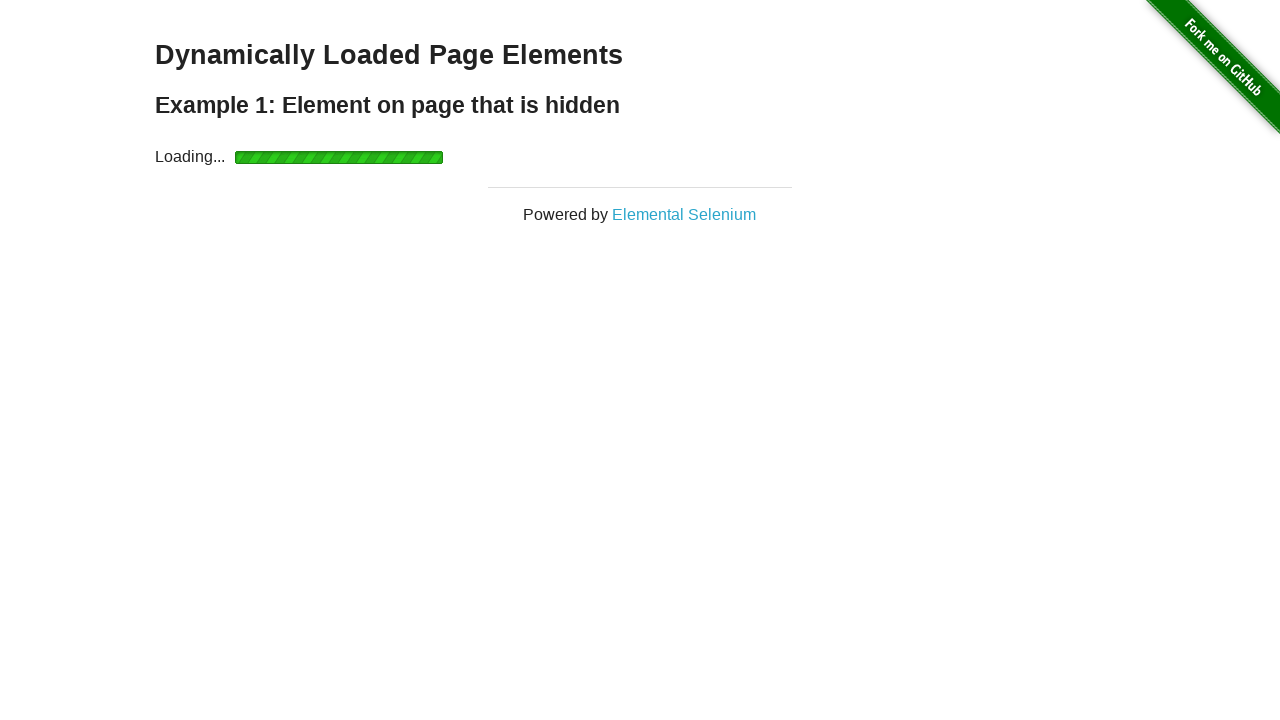

Loading spinner disappeared
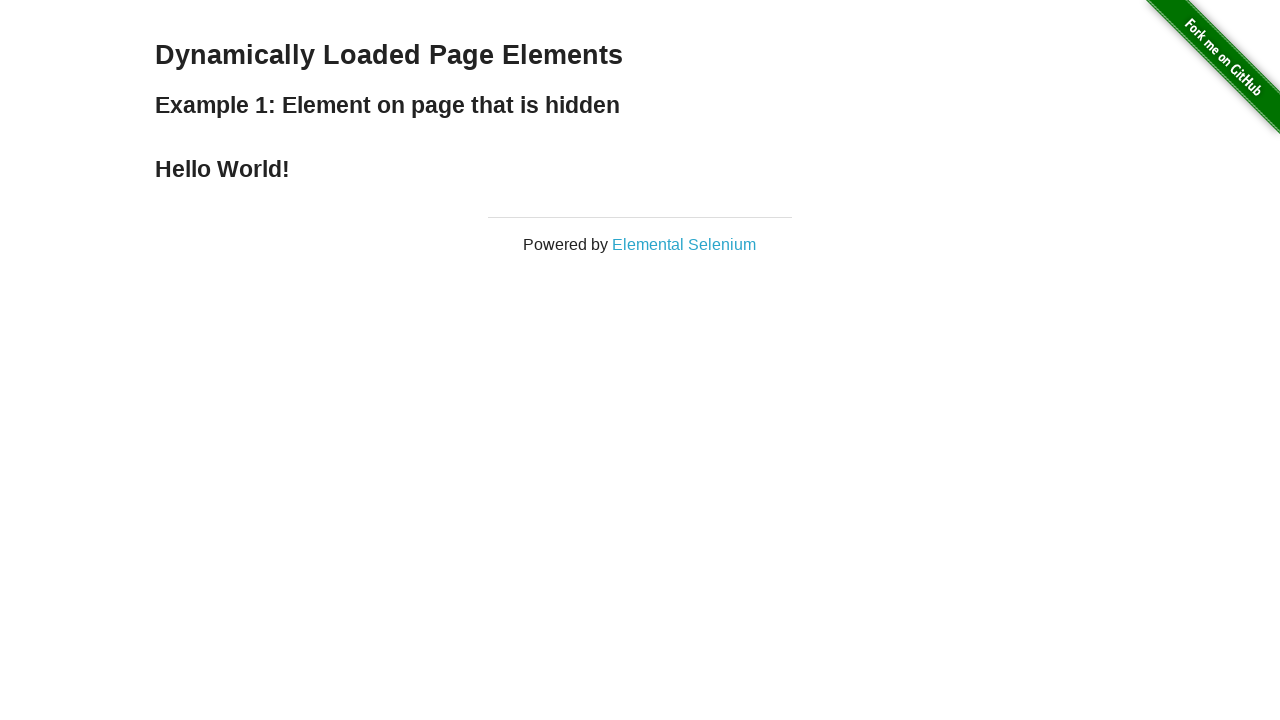

Hidden element 'Hello World!' became visible after loading completed
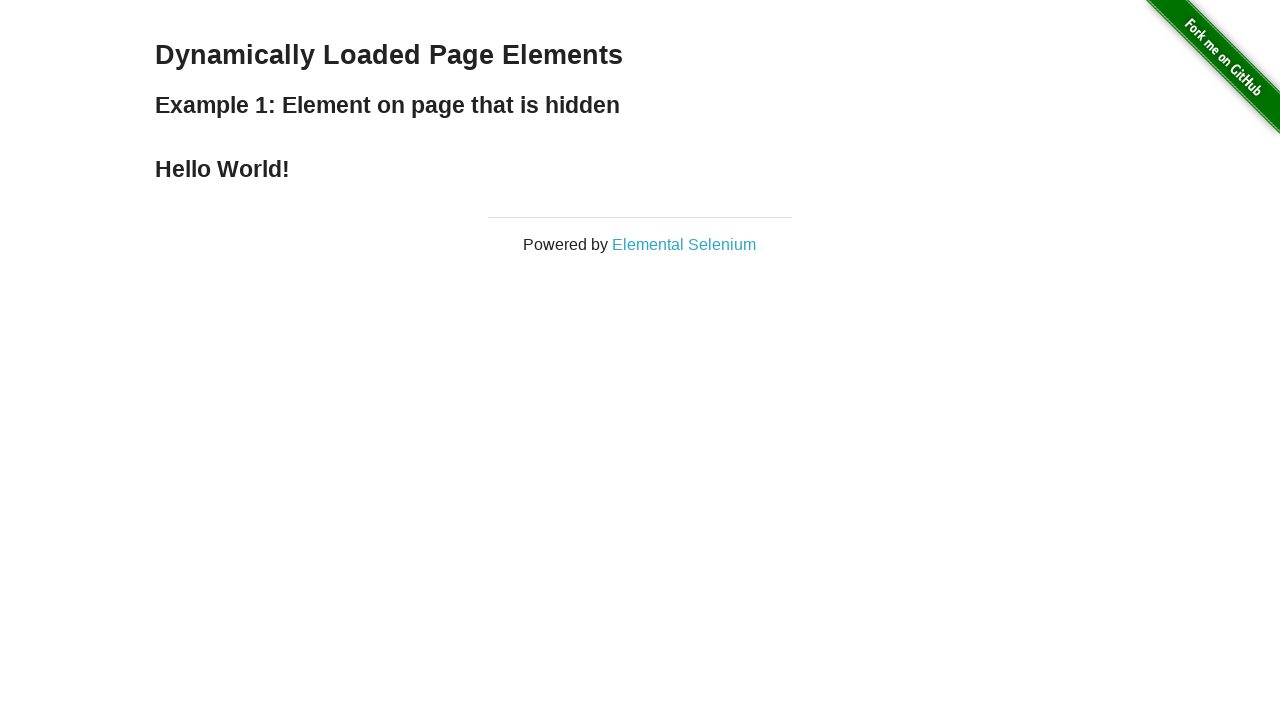

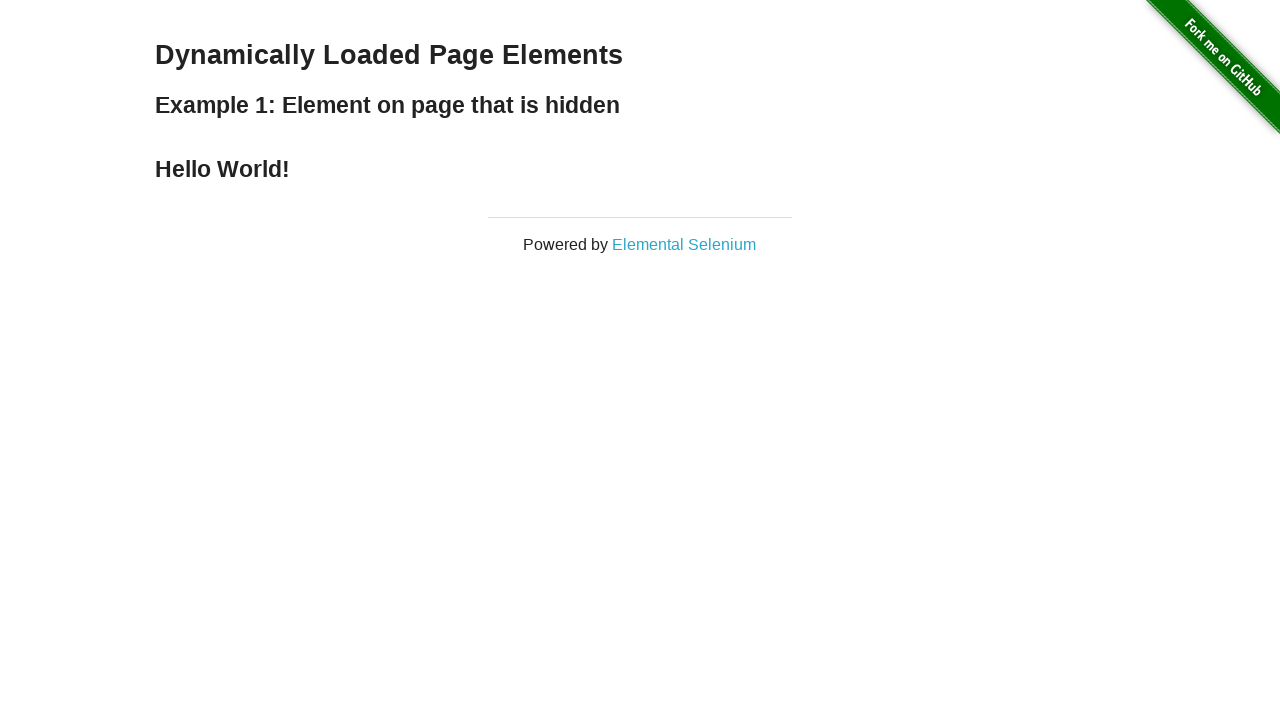